Tests popup window functionality by navigating to a test page and clicking a link that opens a popup window

Starting URL: http://omayo.blogspot.com/

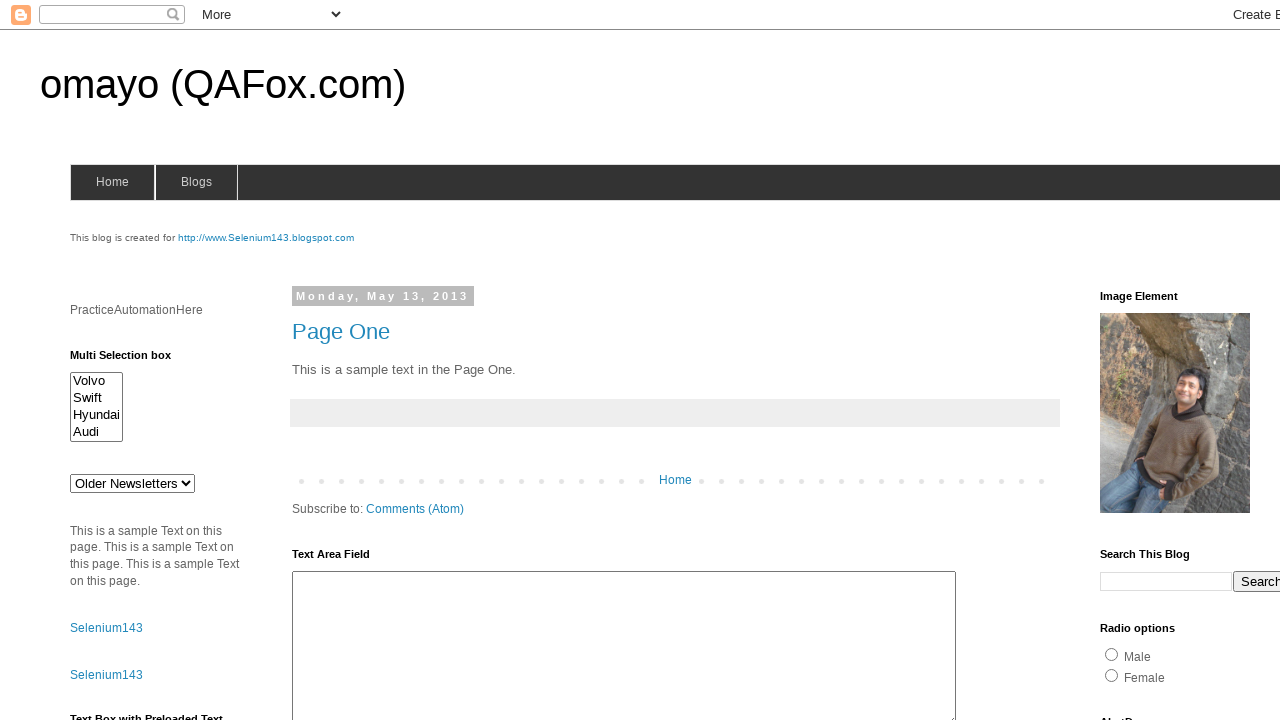

Clicked link to open popup window at (132, 360) on text=Open a popup window
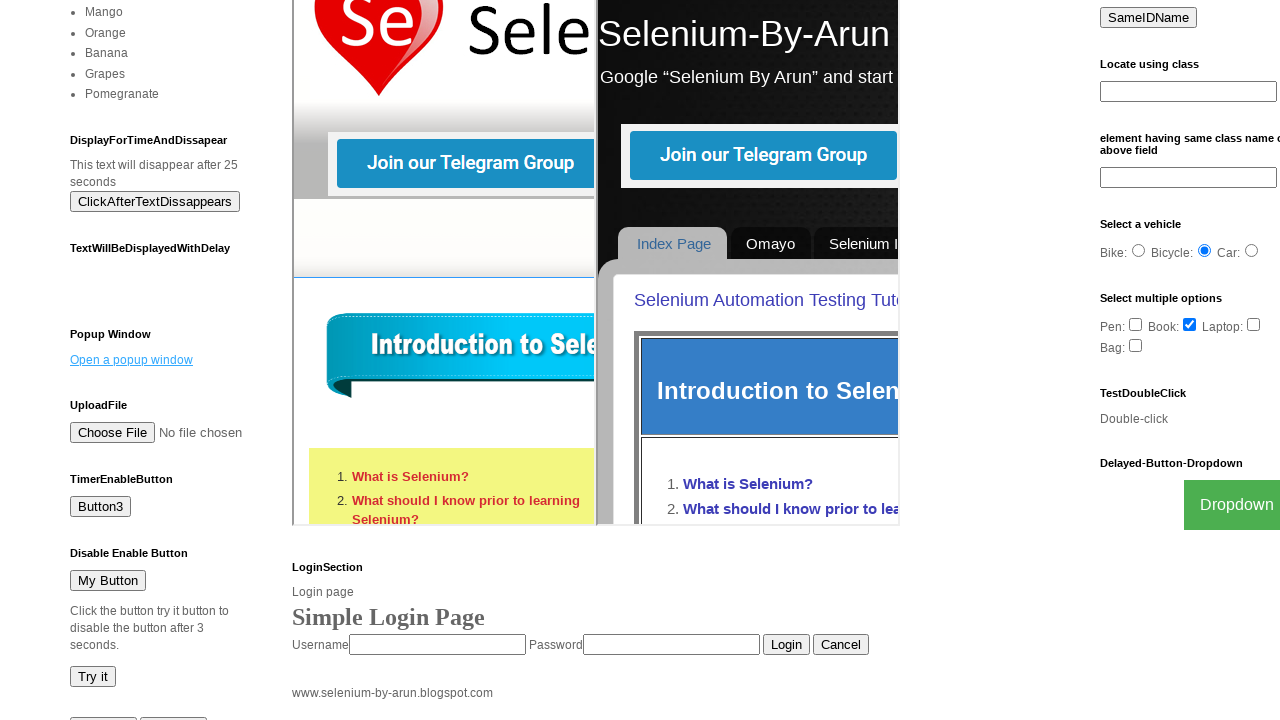

Waited 2 seconds for popup to appear
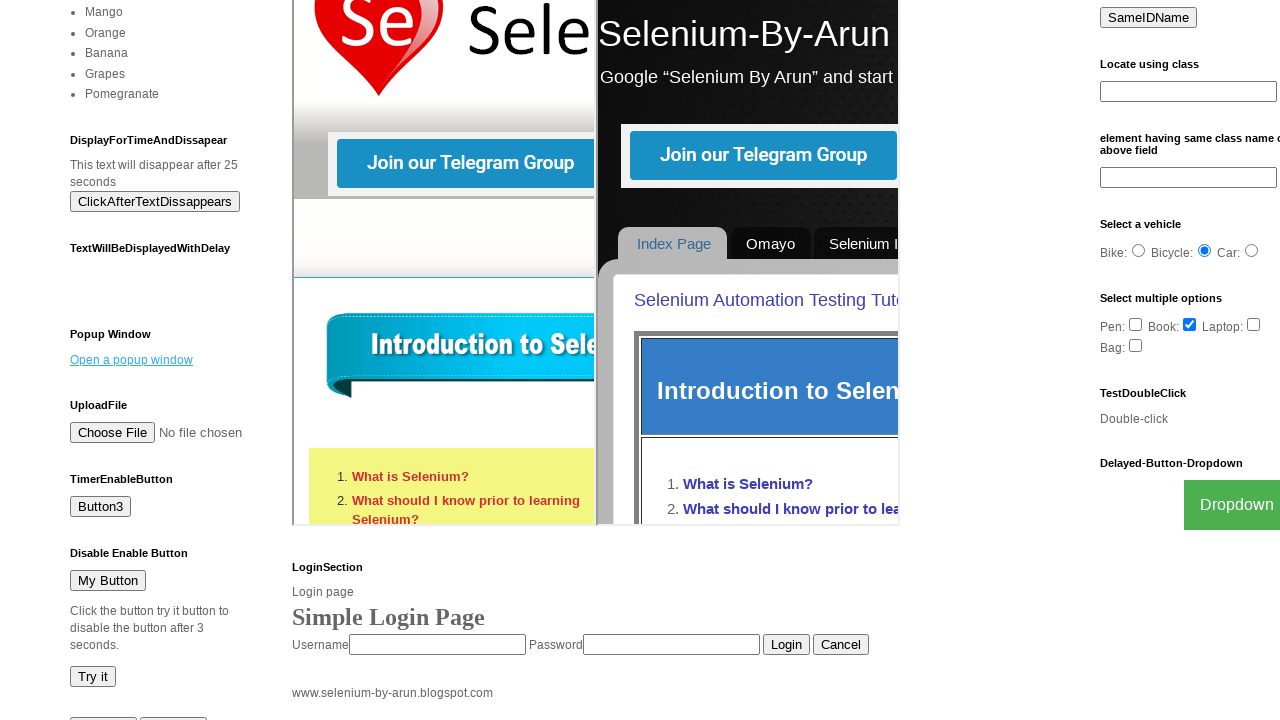

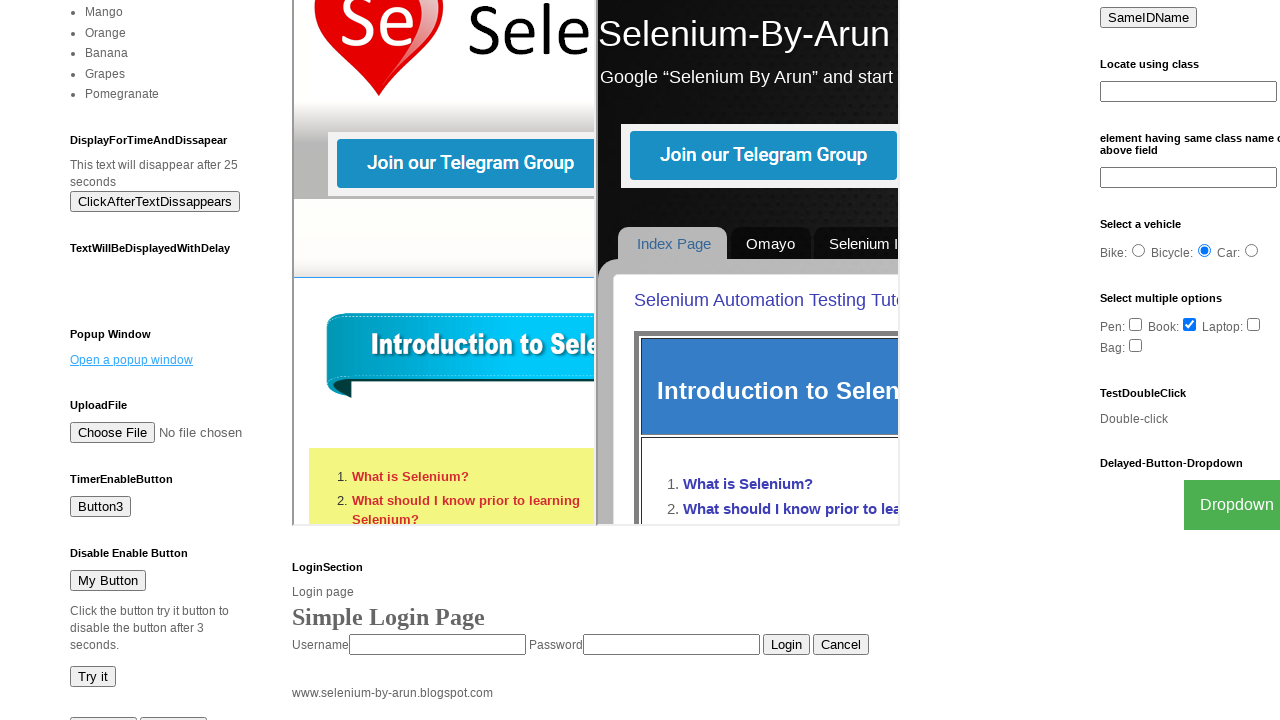